Tests registration form validation with empty and invalid fields, verifying that HTML5 validation triggers correctly for name and email inputs

Starting URL: https://www.automationexercise.com/login

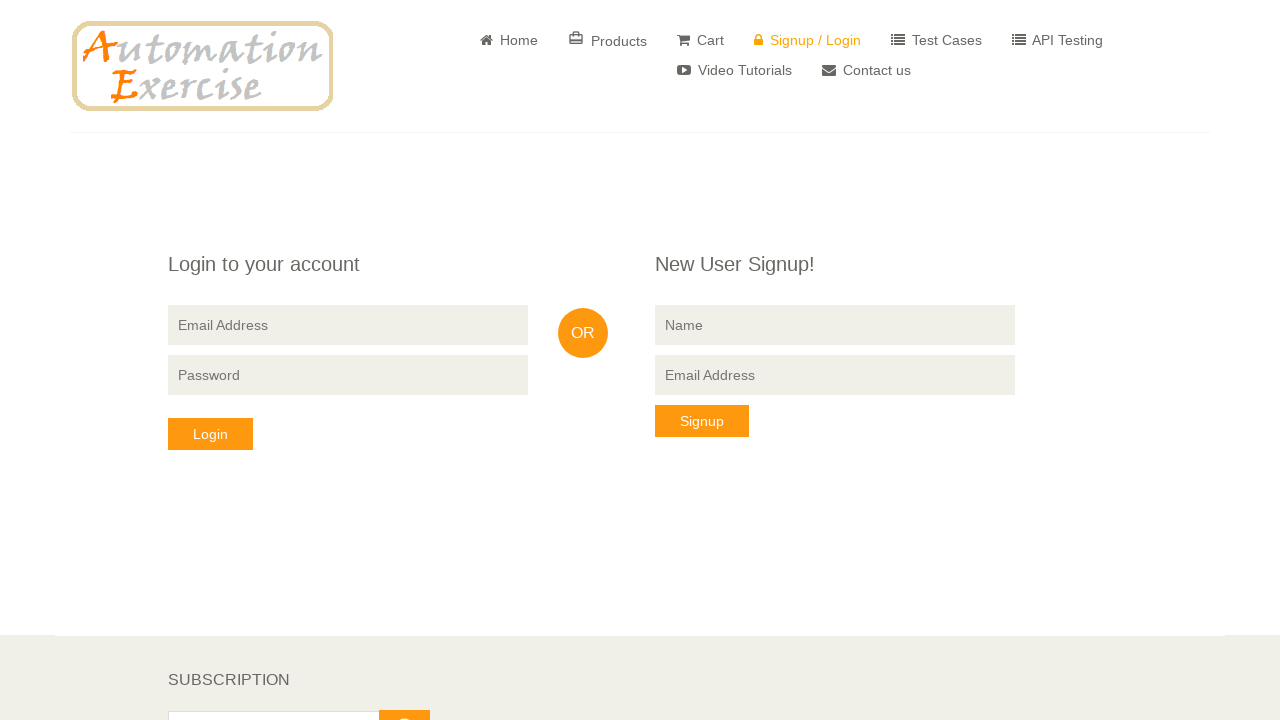

Waited for name input field to be visible
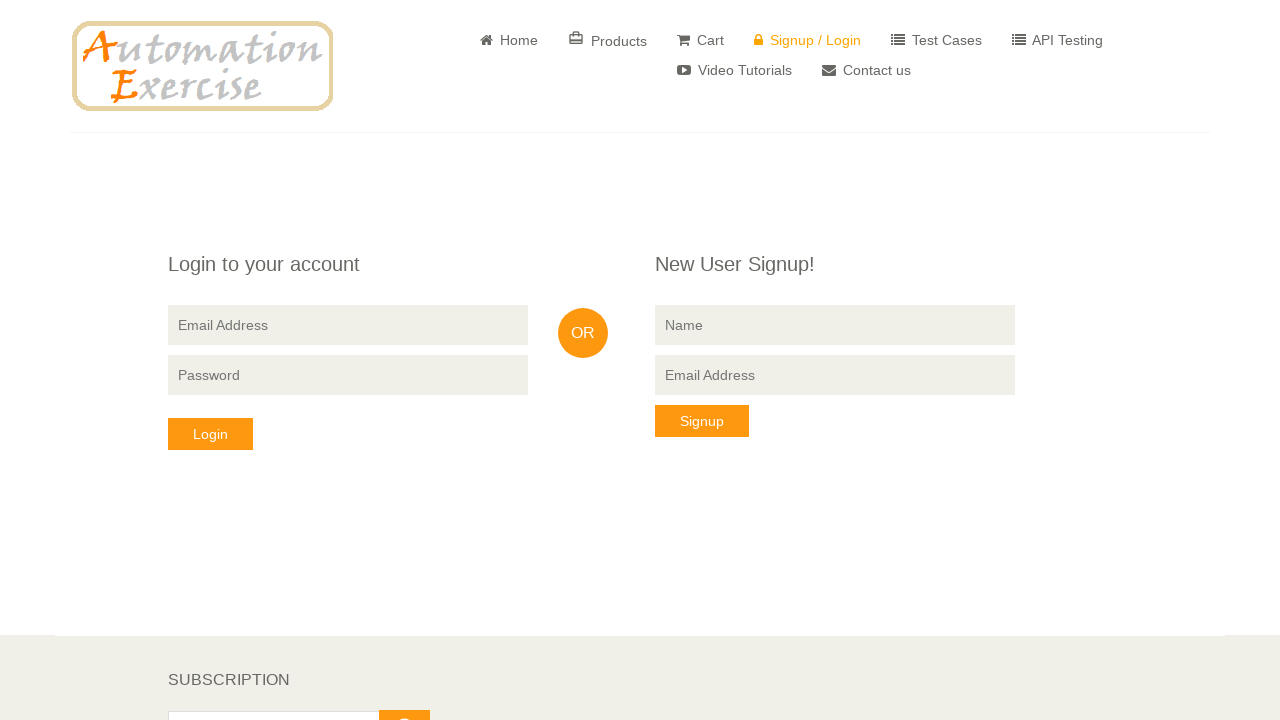

Waited for email input field to be visible
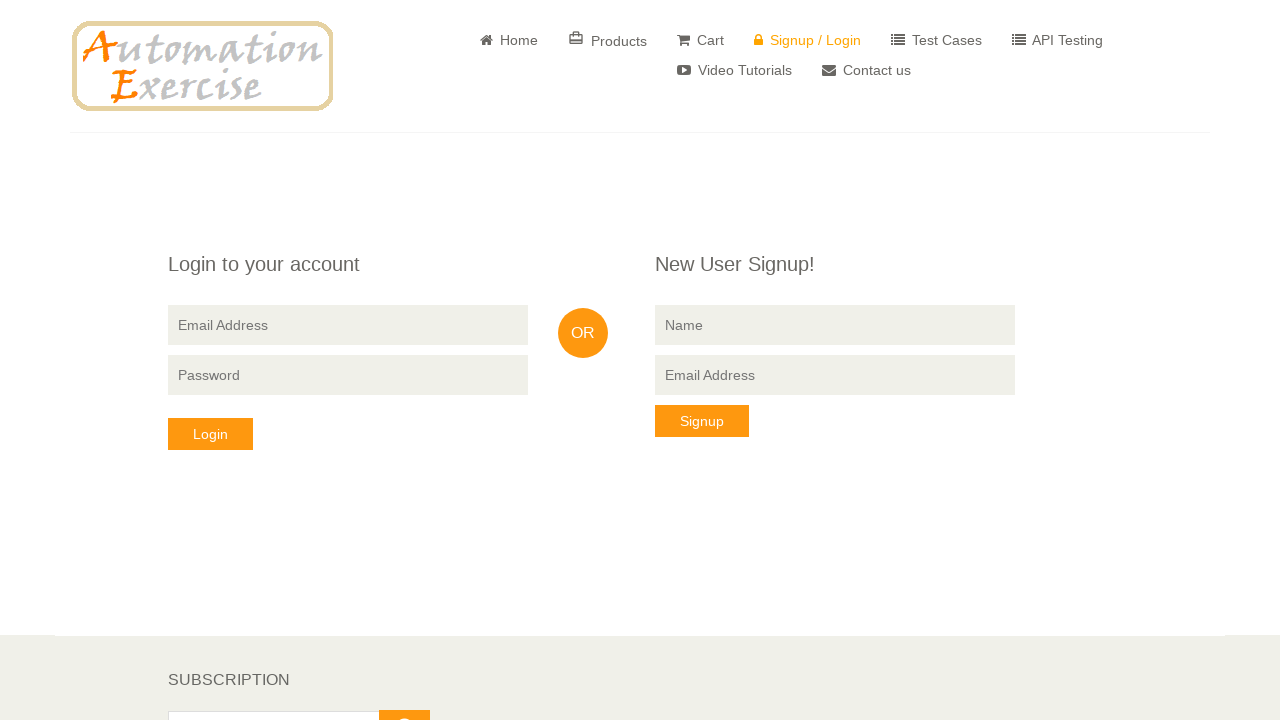

Waited for signup button to be visible
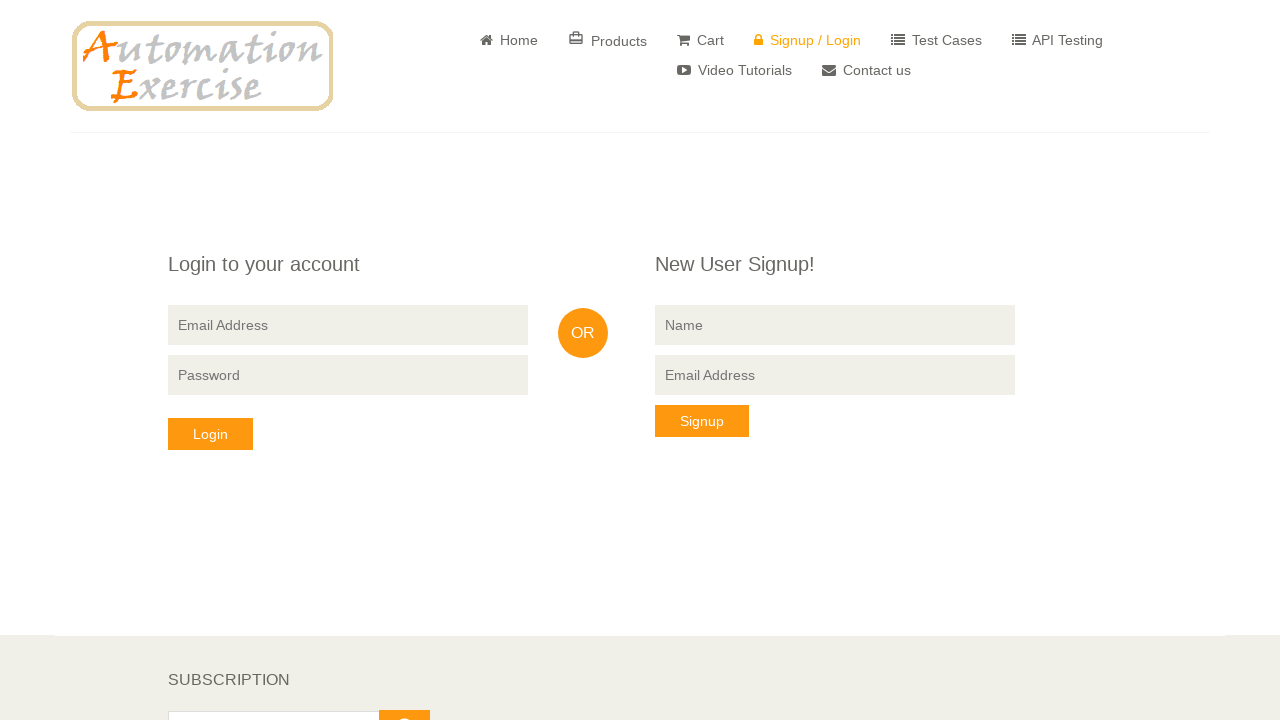

Cleared name field (testing empty name validation) on input[name='name']
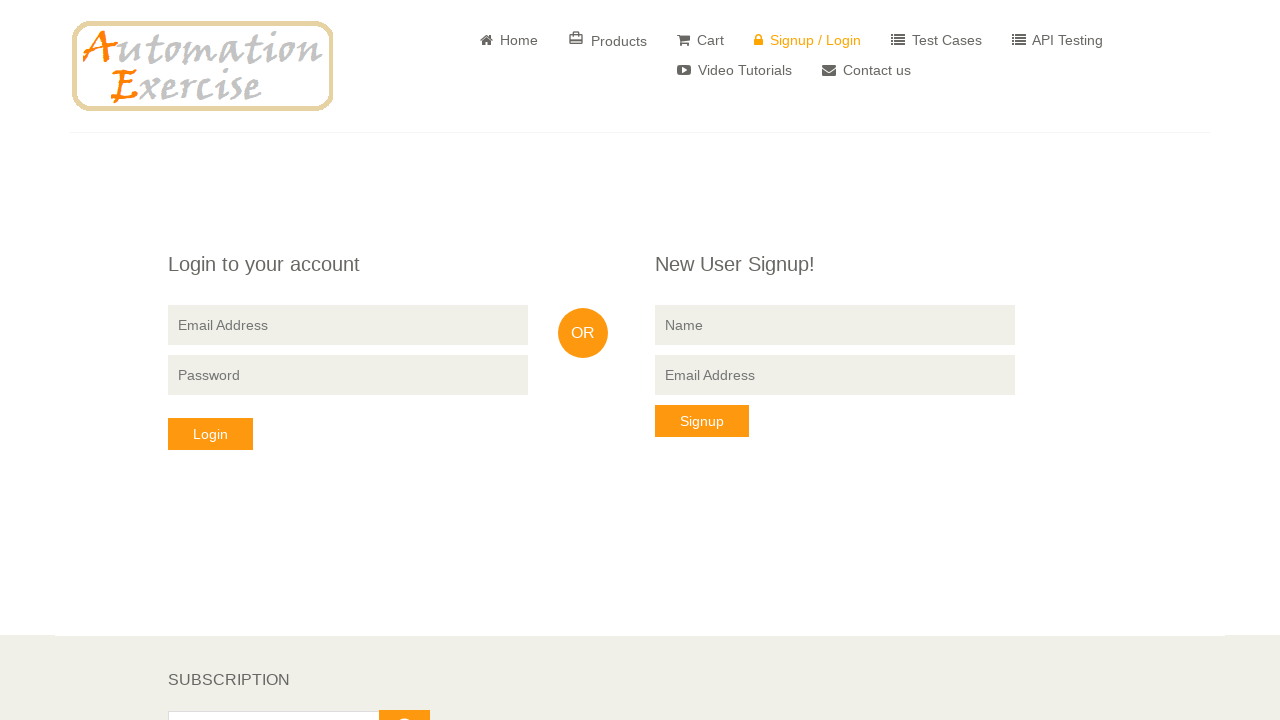

Filled email field with valid email 'analia@gmail.com' on input[data-qa='signup-email']
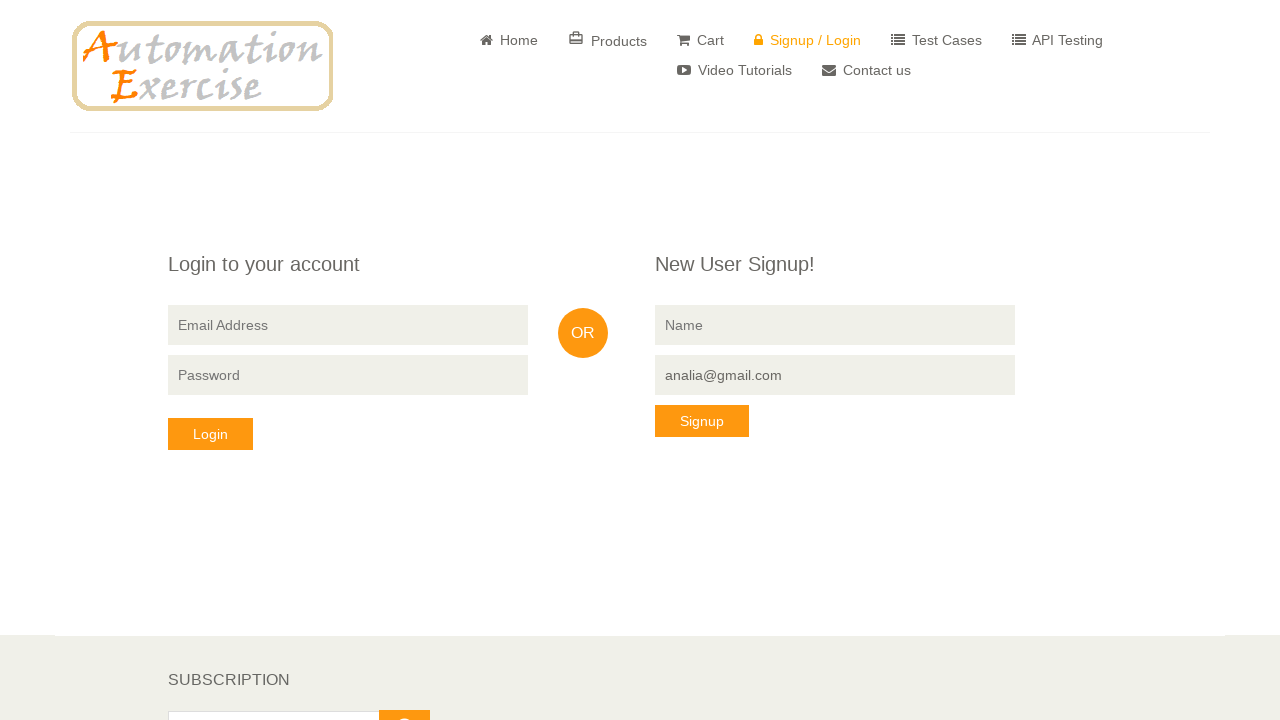

Clicked signup button with empty name and valid email - HTML5 validation should trigger at (702, 421) on button[data-qa='signup-button']
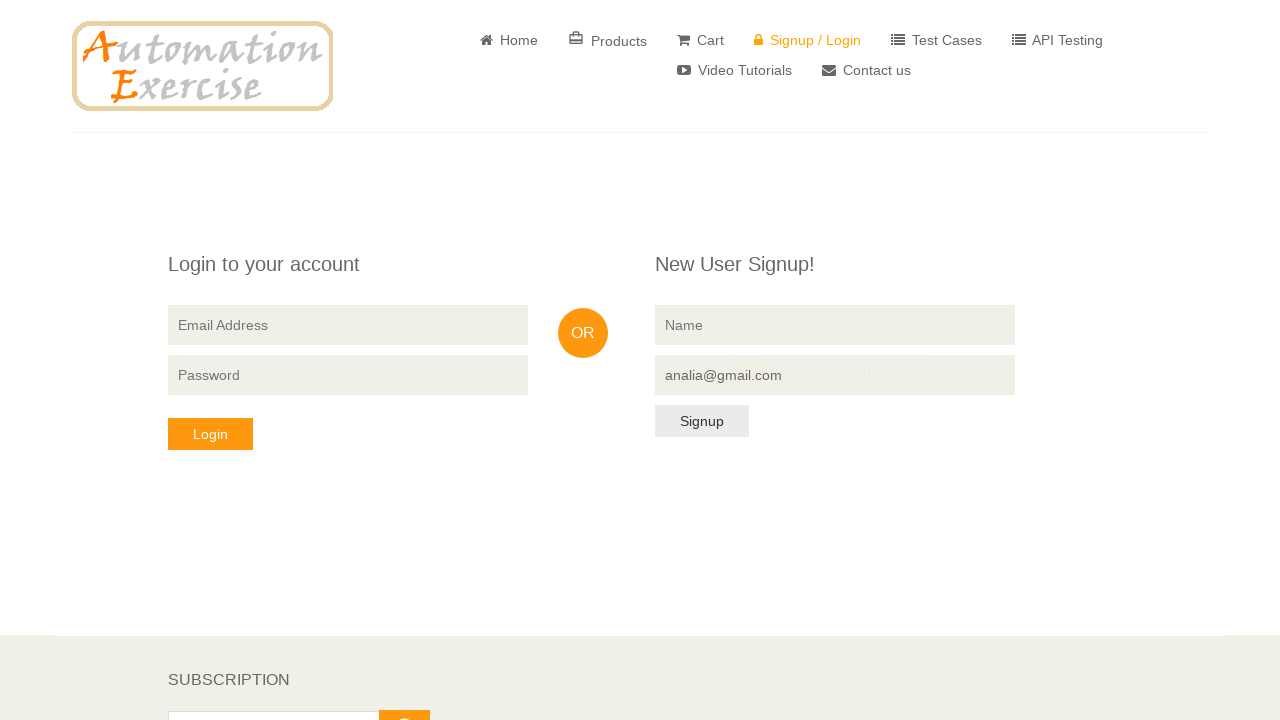

Cleared name field (testing both fields empty) on input[name='name']
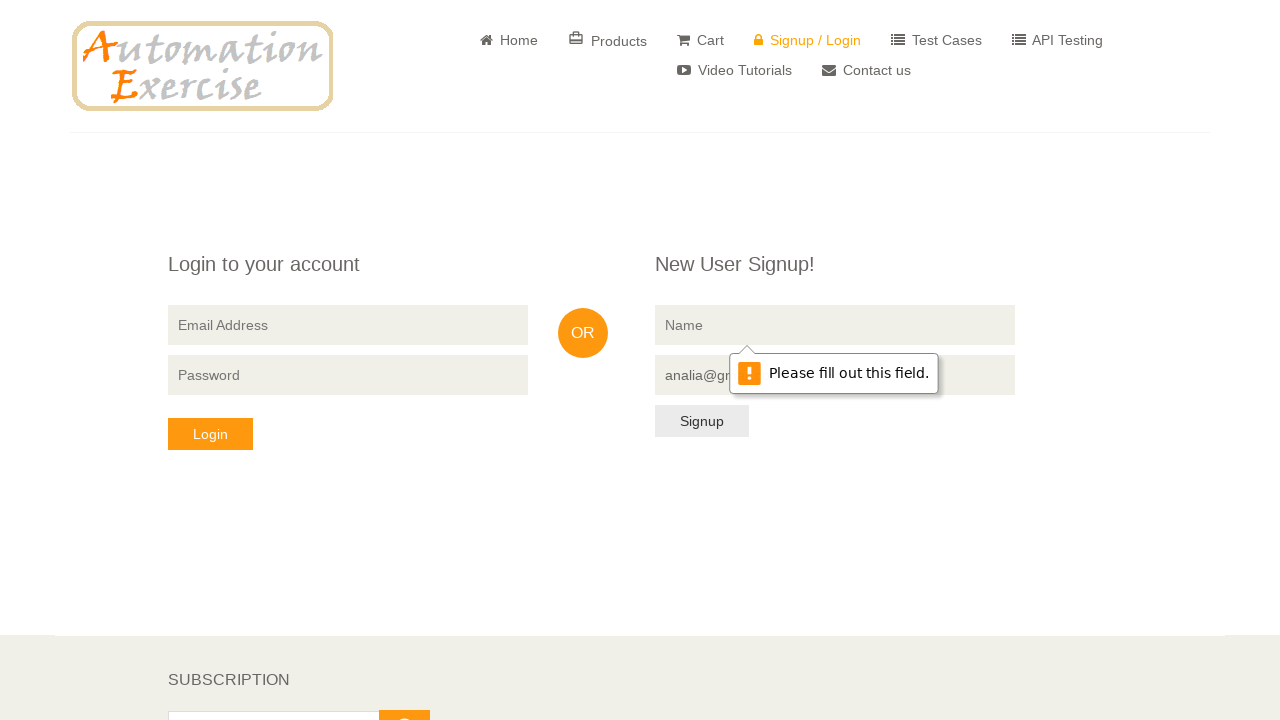

Cleared email field (both fields now empty) on input[data-qa='signup-email']
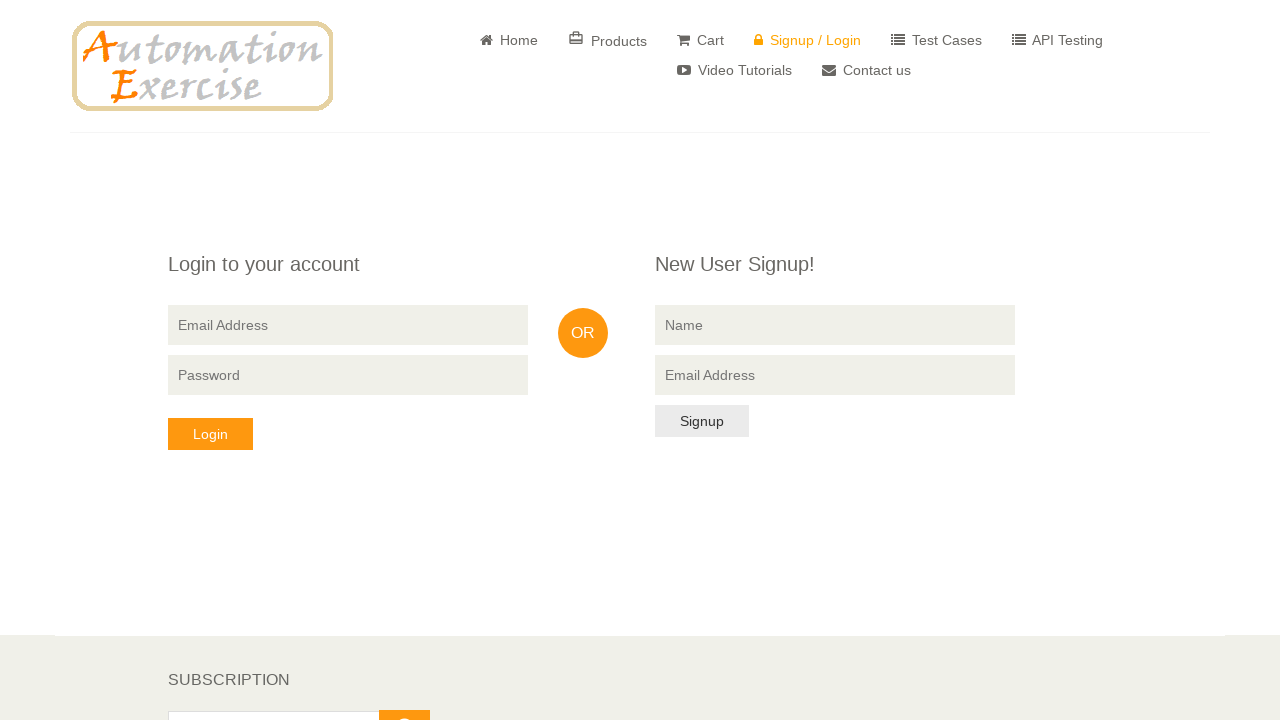

Clicked signup button with both fields empty - HTML5 validation should trigger at (702, 421) on button[data-qa='signup-button']
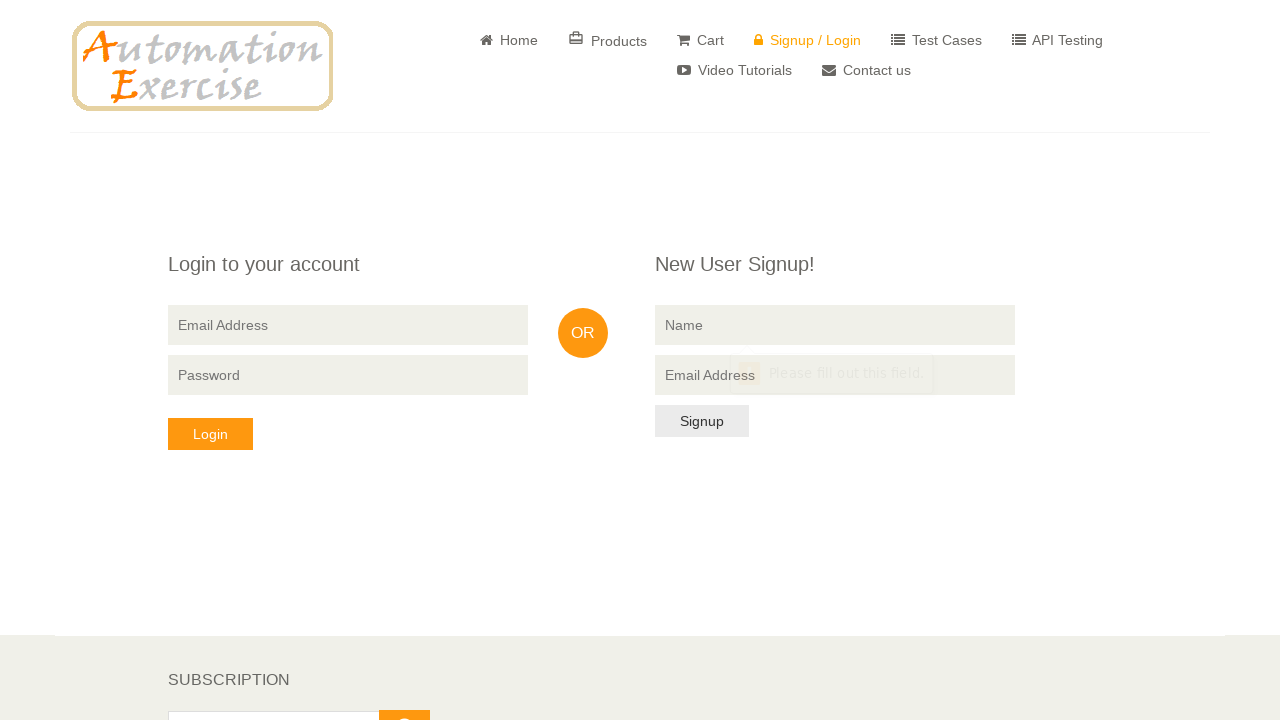

Filled name field with 'Emiliano' on input[name='name']
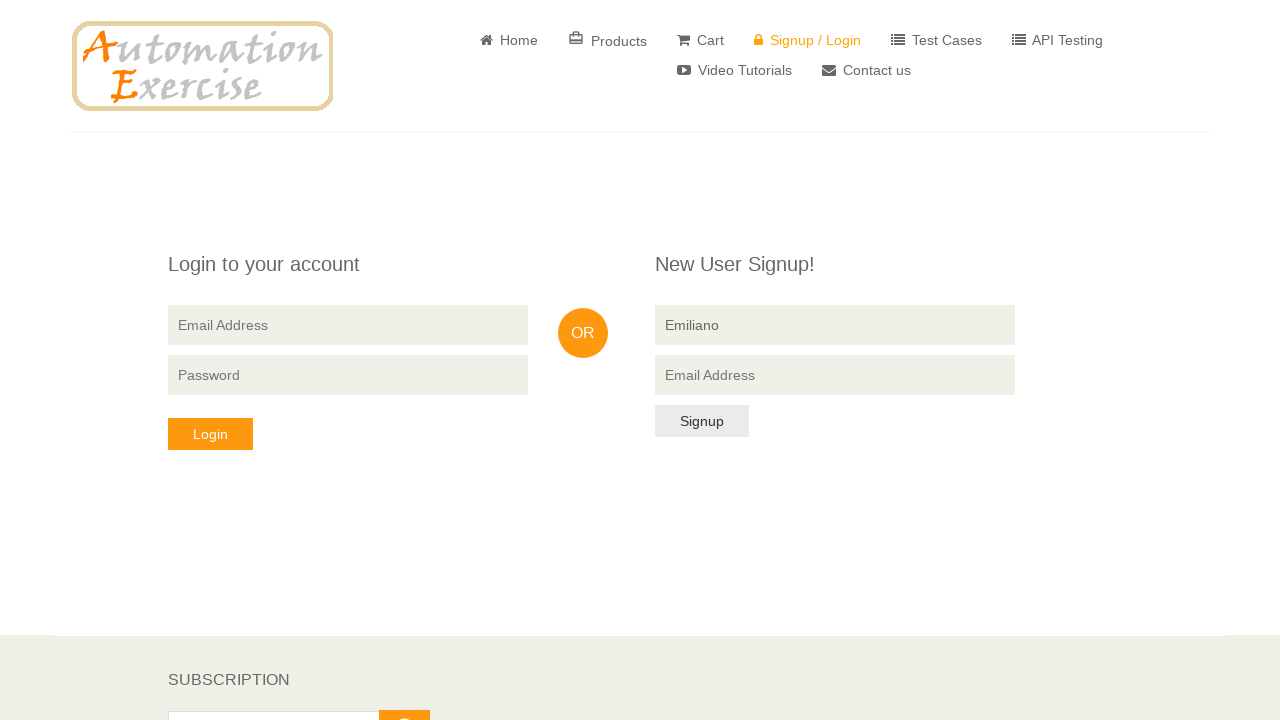

Cleared email field (testing valid name with empty email) on input[data-qa='signup-email']
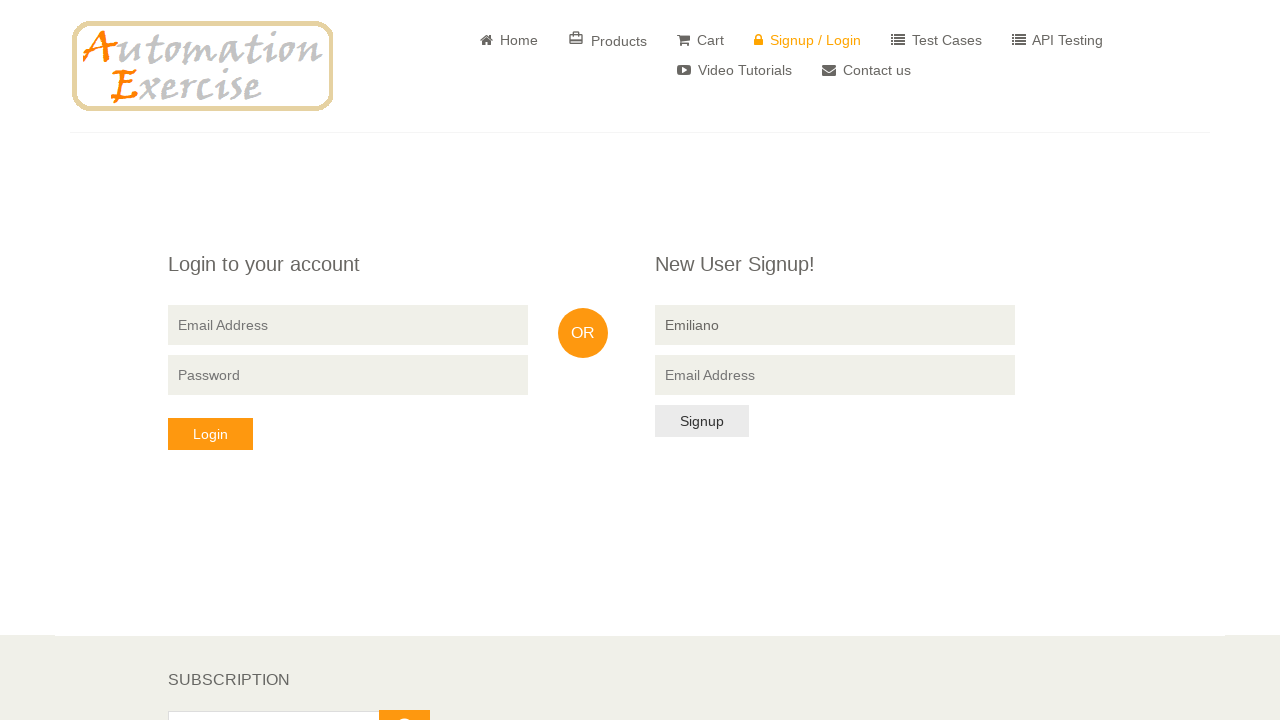

Clicked signup button with valid name and empty email - HTML5 validation should trigger for email at (702, 421) on button[data-qa='signup-button']
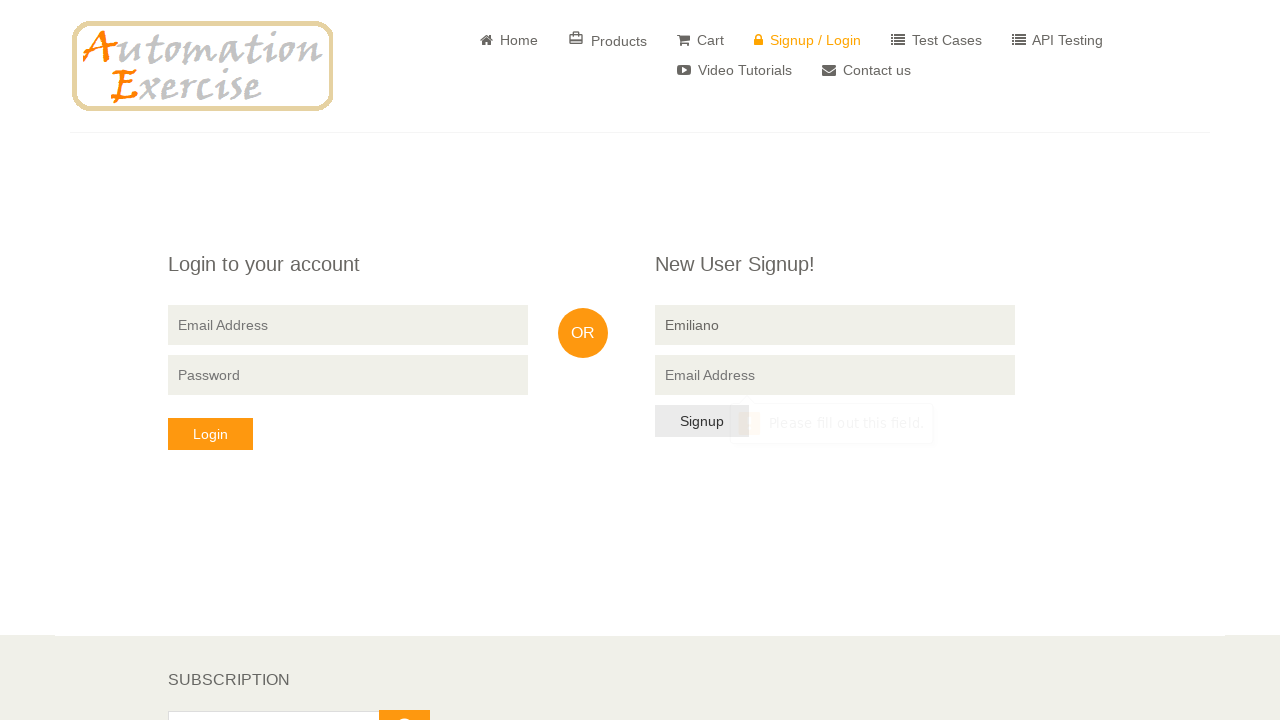

Filled name field with 'Emiliano' on input[name='name']
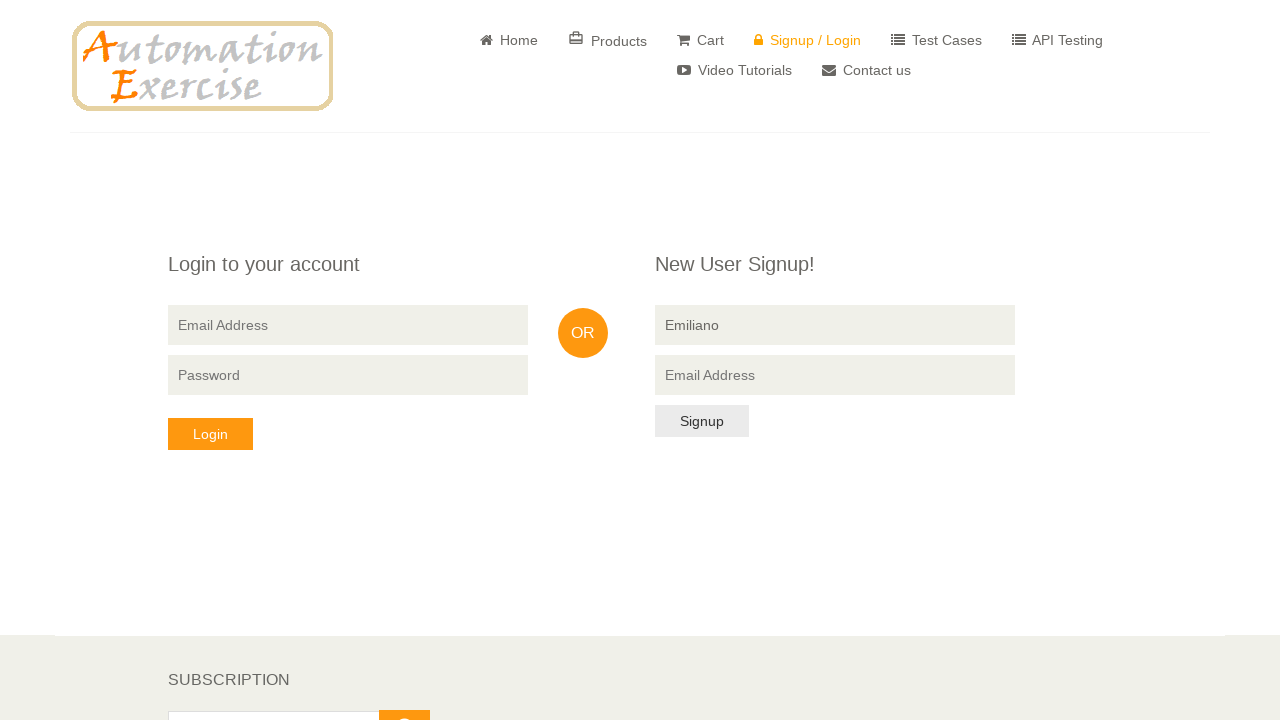

Filled email field with invalid format 'emiliano.com' (missing @ symbol) on input[data-qa='signup-email']
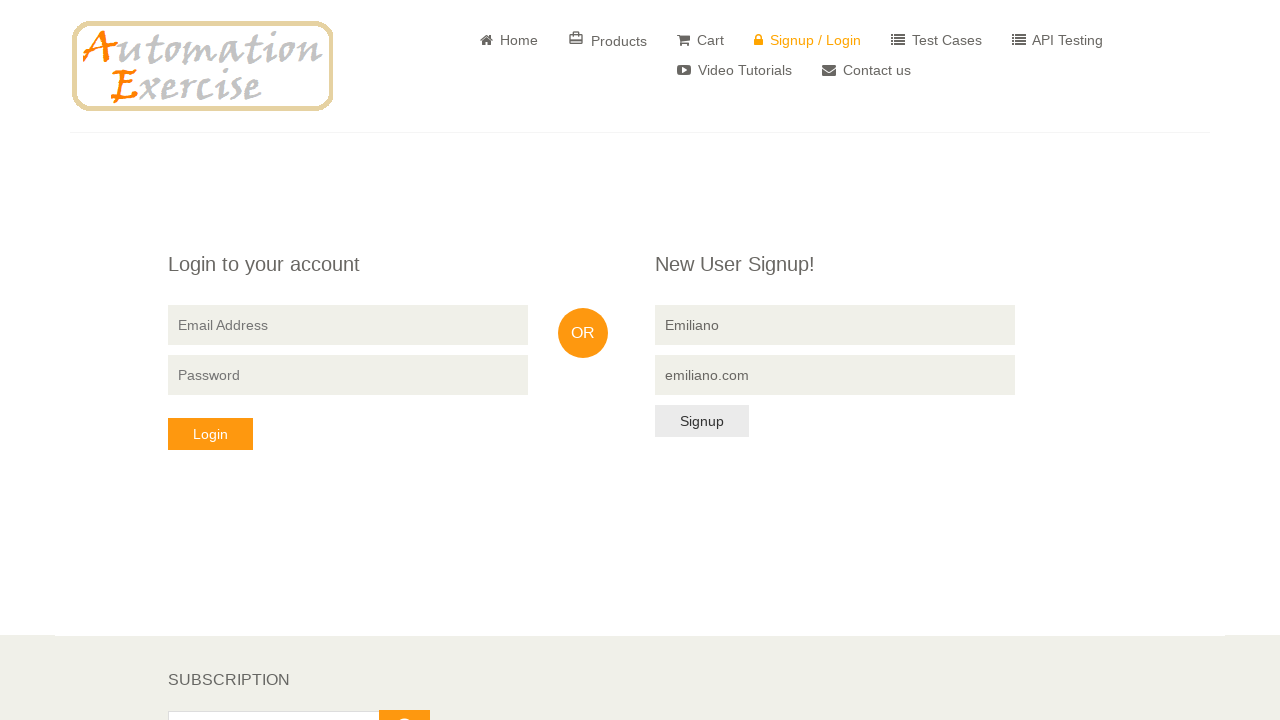

Clicked signup button with valid name and invalid email format - HTML5 validation should trigger for email format at (702, 421) on button[data-qa='signup-button']
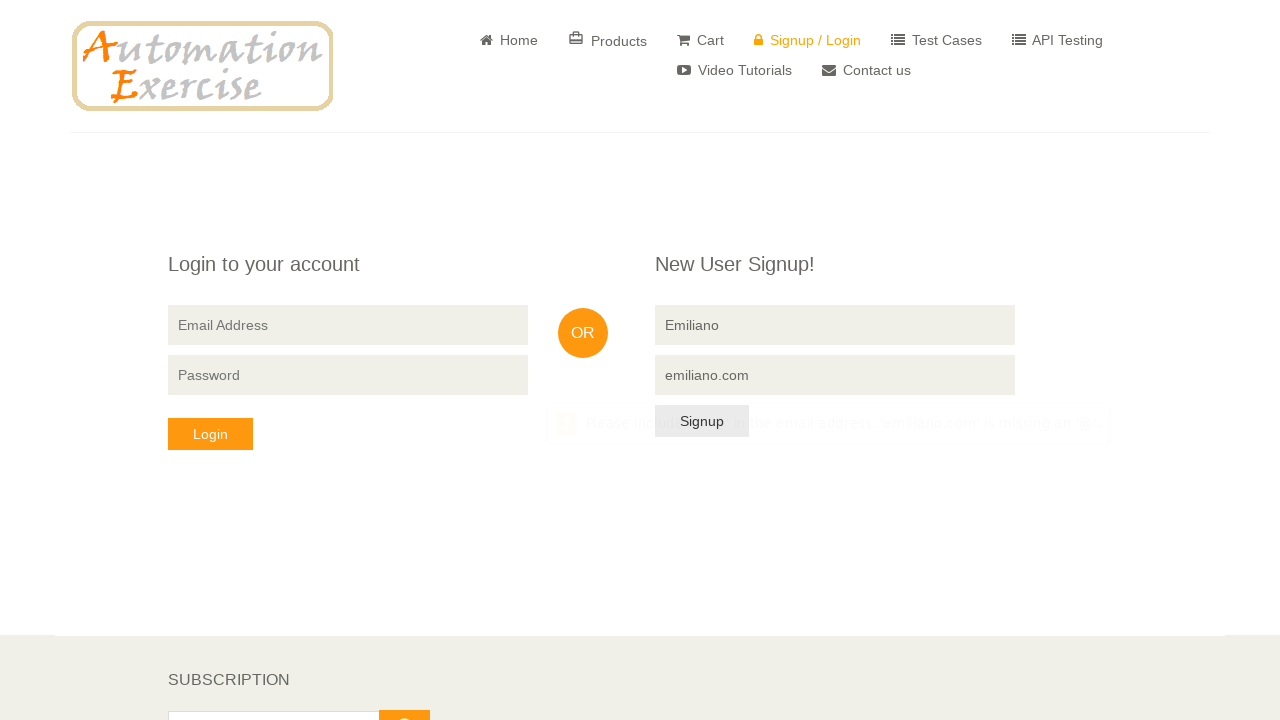

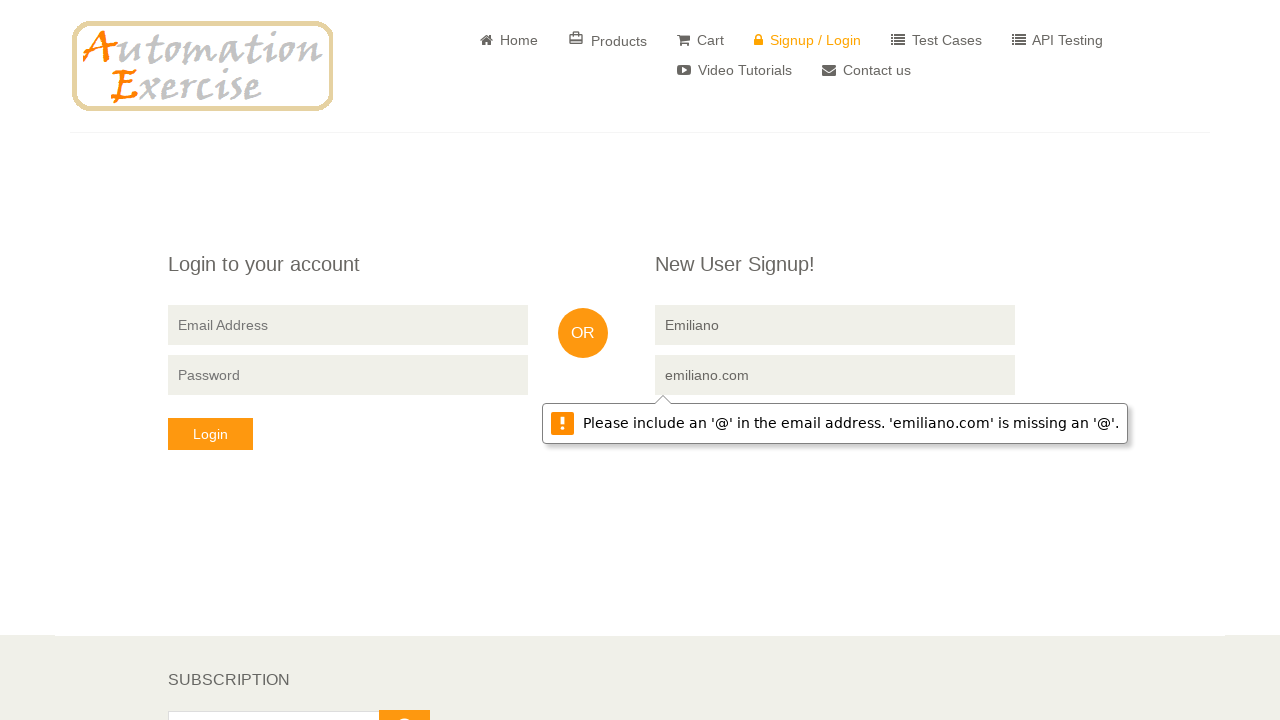